Tests navigation between different URL hash routes (completed, active) while adding todos from each view

Starting URL: http://todomvc.com/examples/typescript-angular

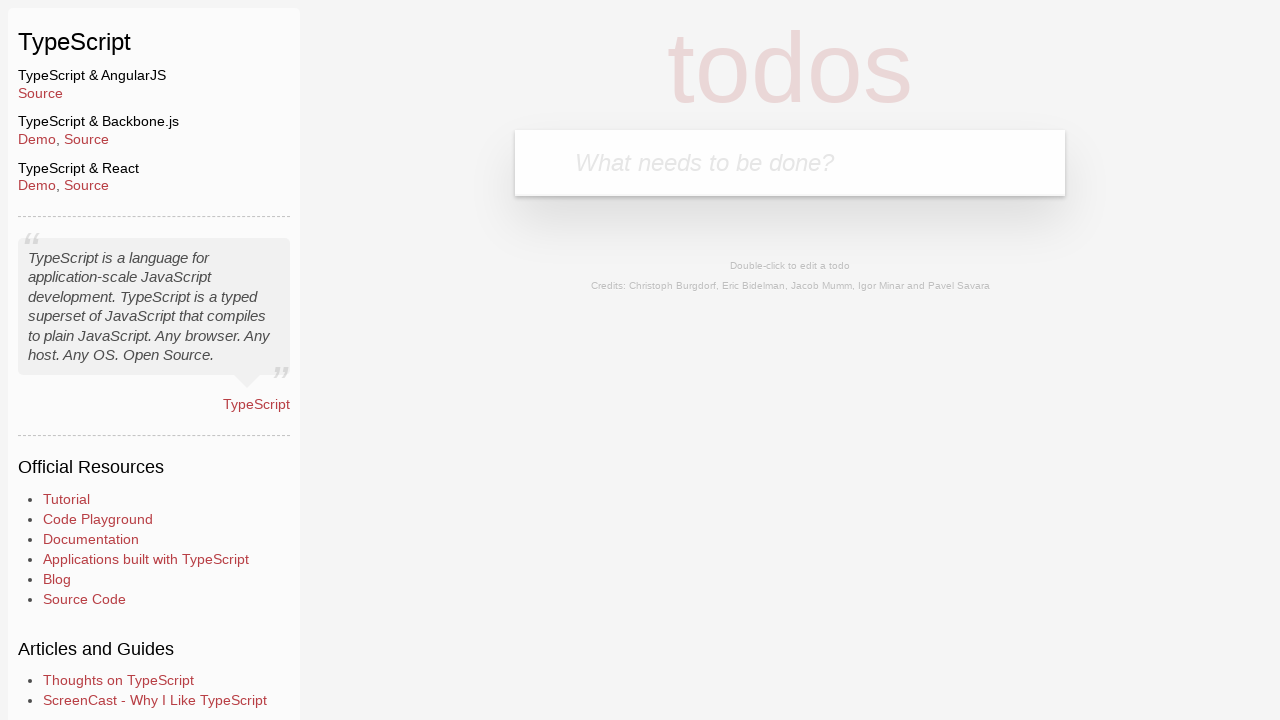

Filled todo input with 'fromMain' in main view on body > section > header > form > input
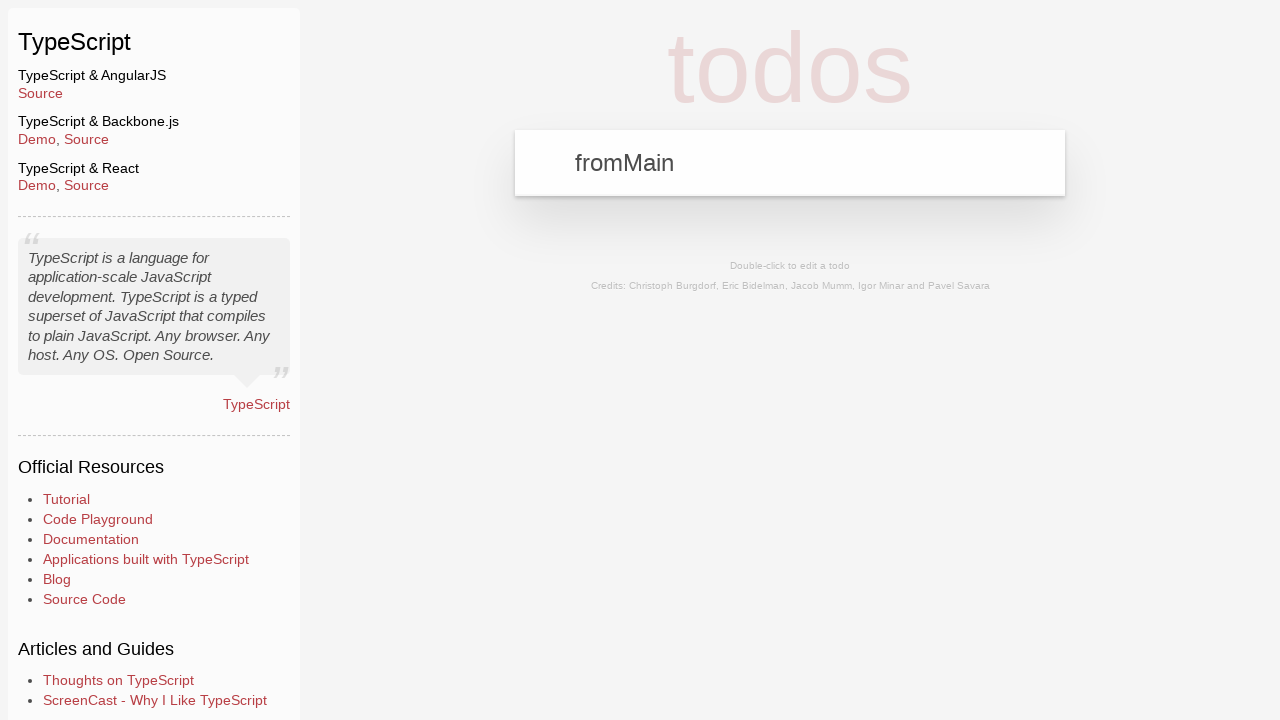

Pressed Enter to add 'fromMain' todo on body > section > header > form > input
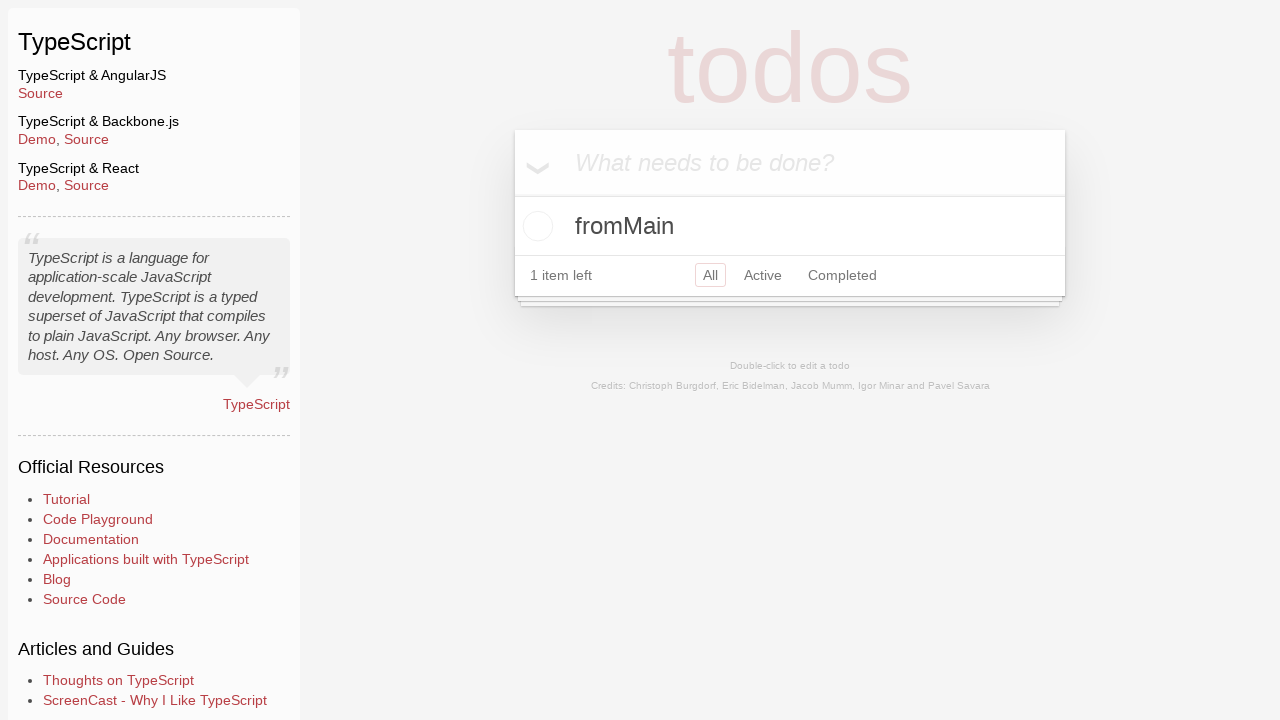

Navigated to completed view URL hash
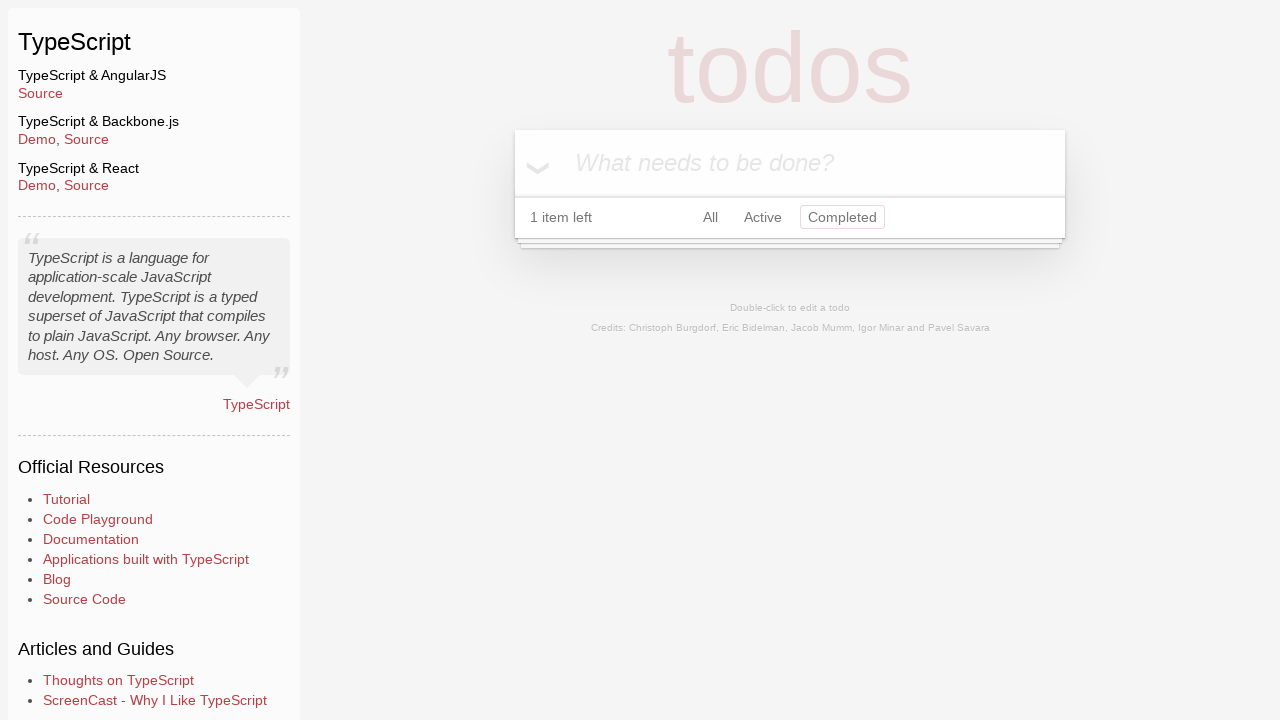

Filled todo input with 'fromCompleted' in completed view on body > section > header > form > input
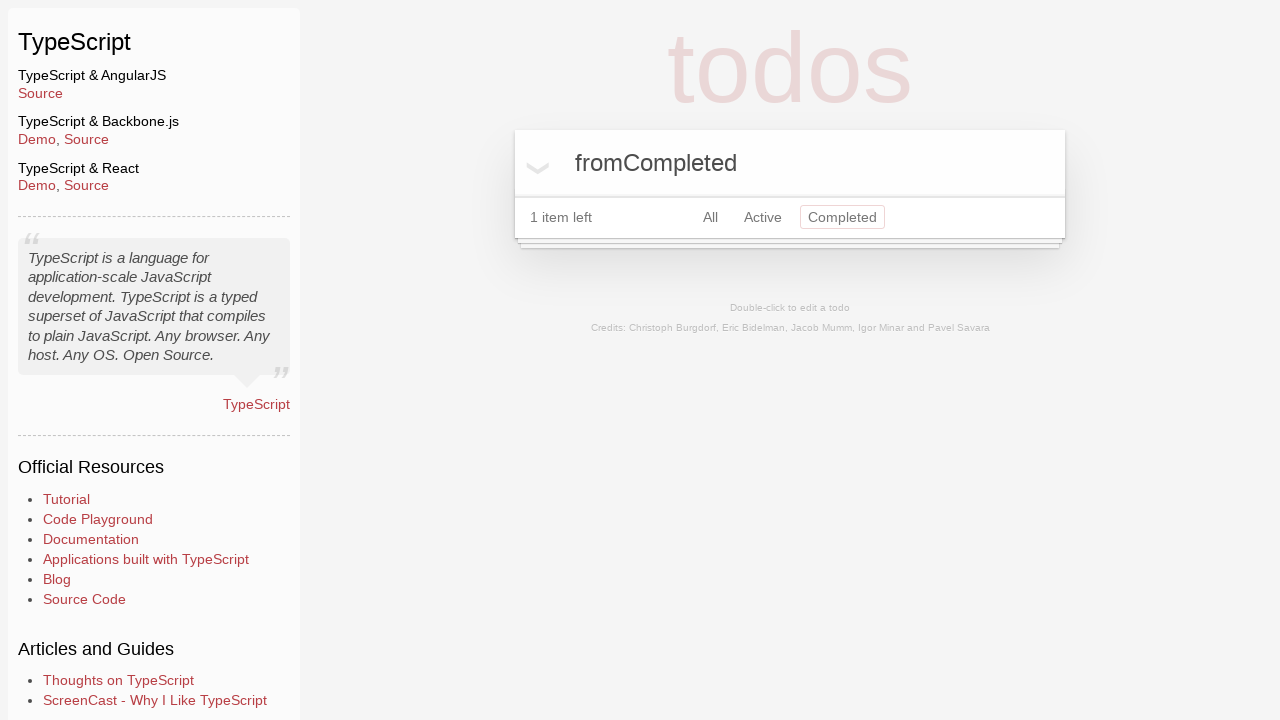

Pressed Enter to add 'fromCompleted' todo on body > section > header > form > input
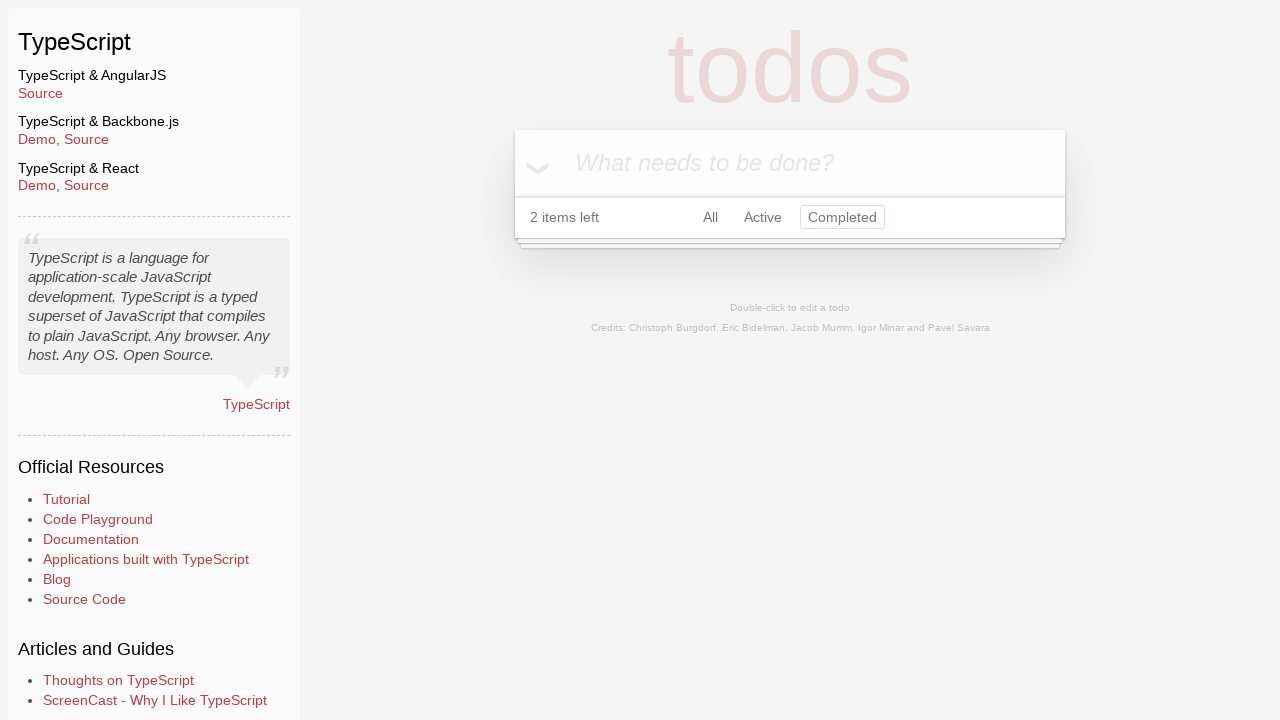

Navigated to active view URL hash
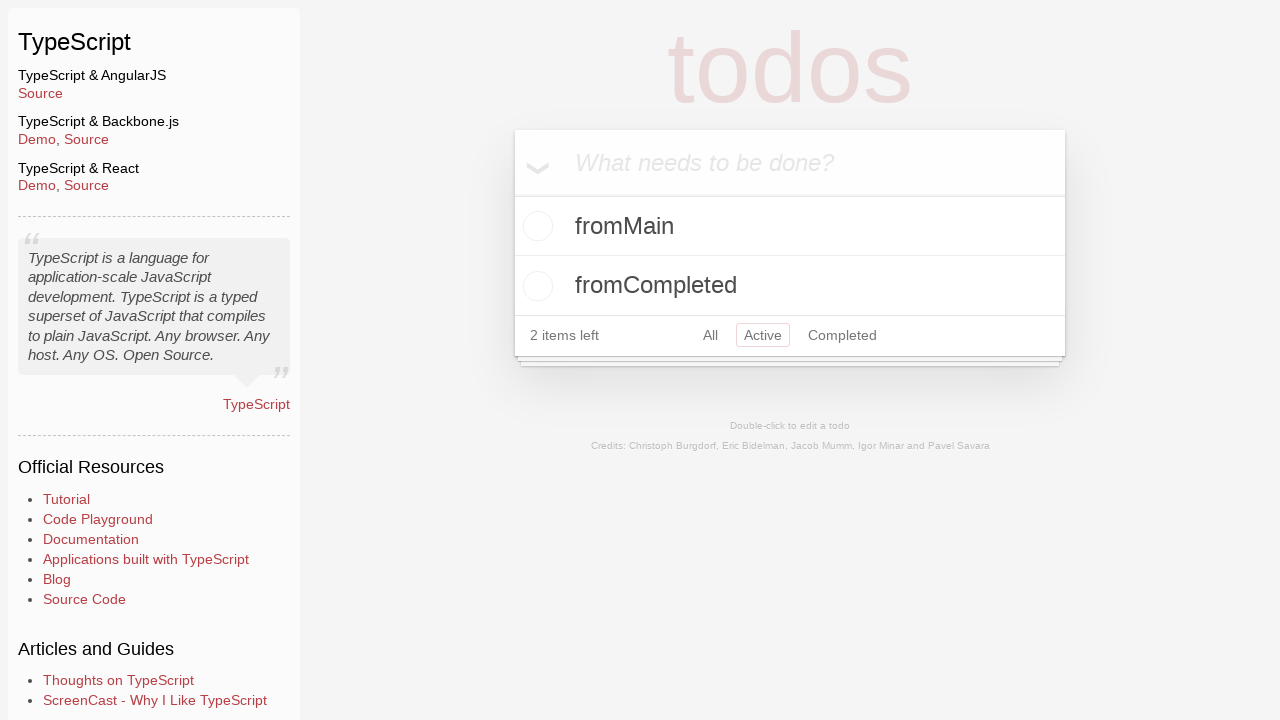

Filled todo input with 'fromActive' in active view on body > section > header > form > input
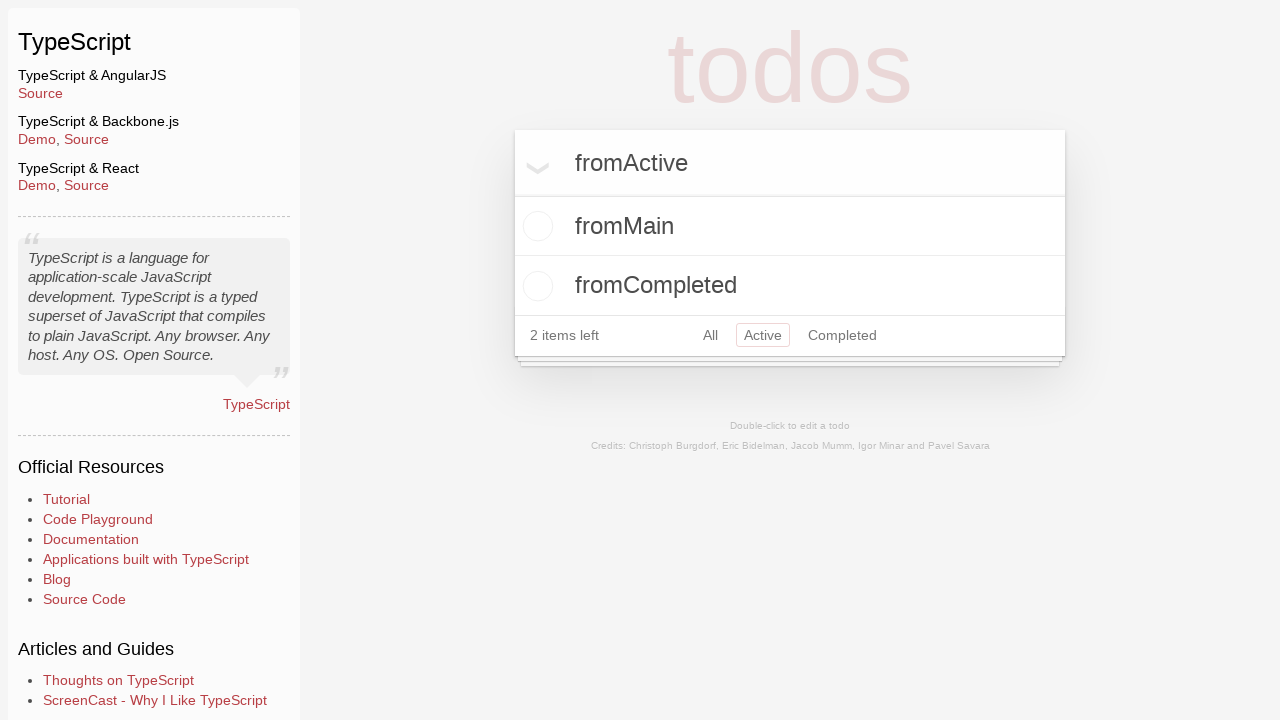

Pressed Enter to add 'fromActive' todo on body > section > header > form > input
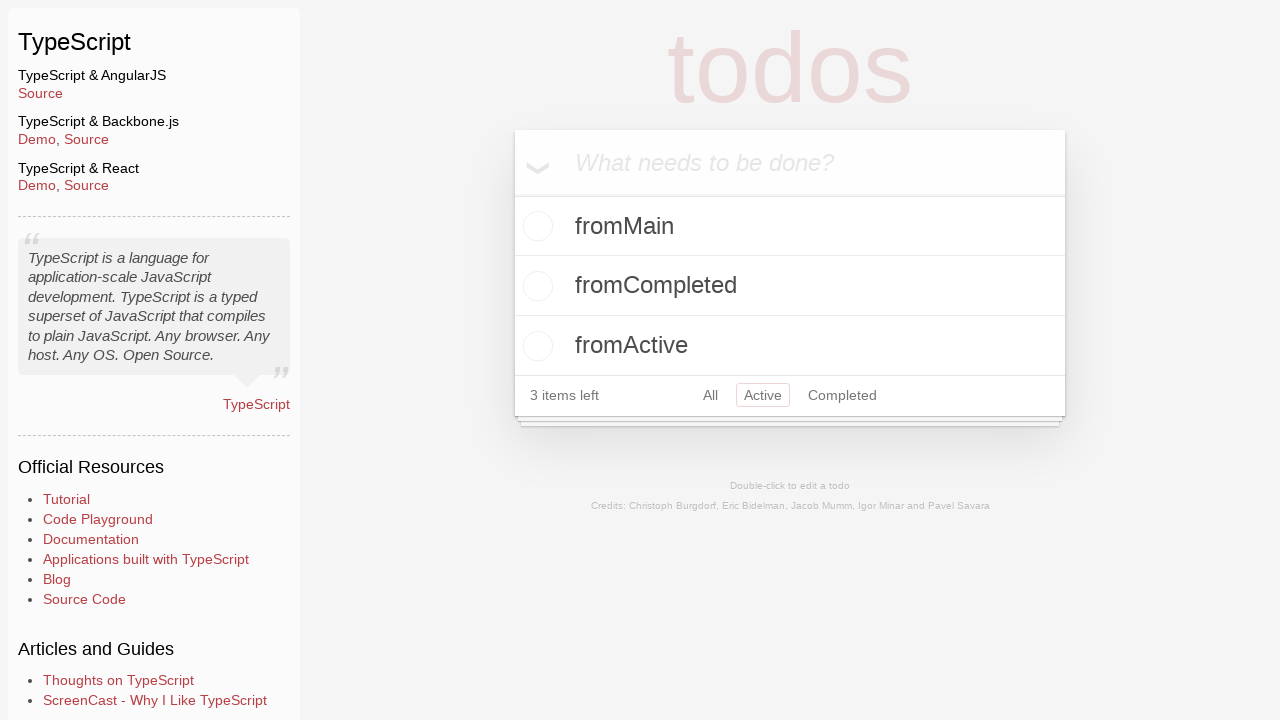

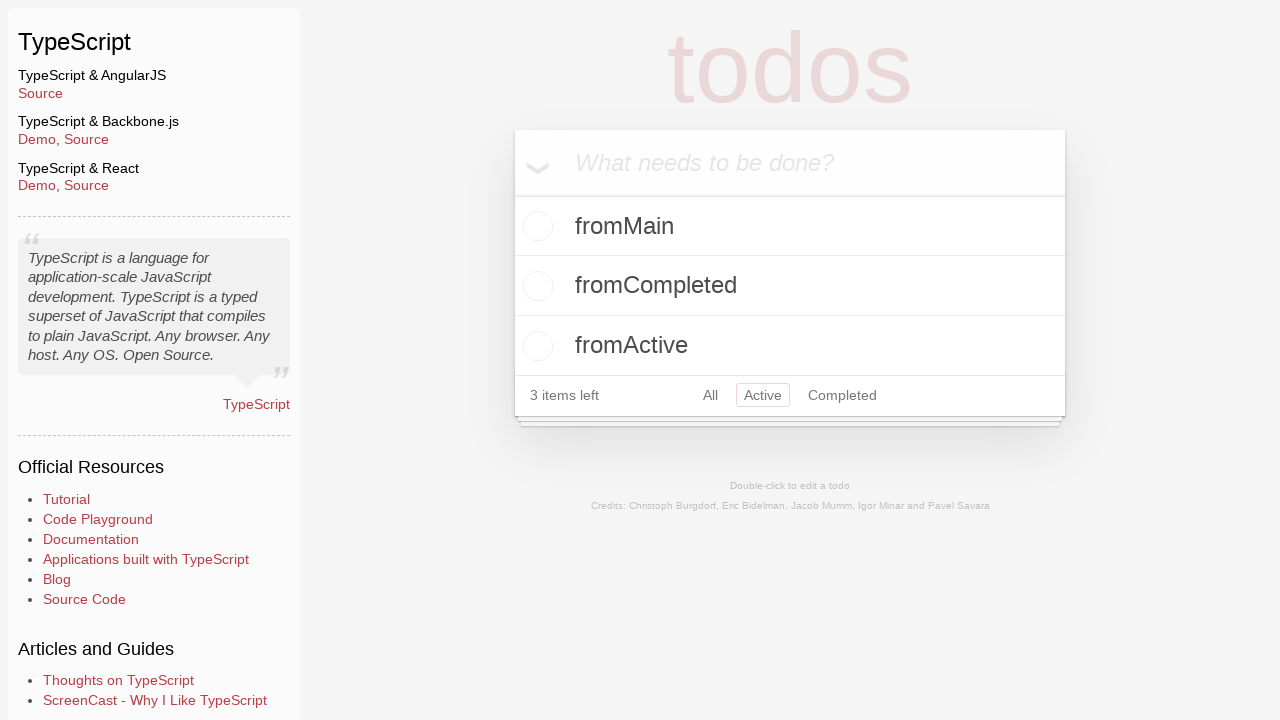